Navigates to a CSDN blog page and verifies that article links are present on the page

Starting URL: https://blog.csdn.net/lzw_java?type=blog

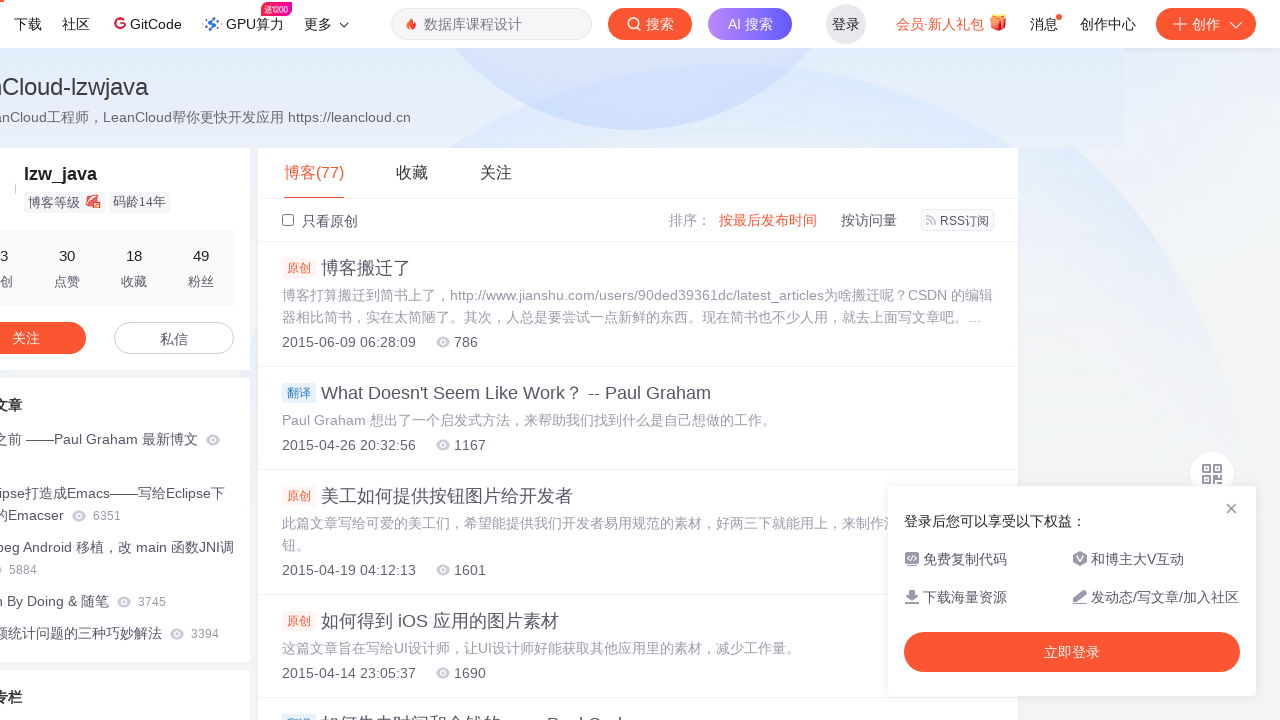

Navigated to CSDN blog page at https://blog.csdn.net/lzw_java?type=blog
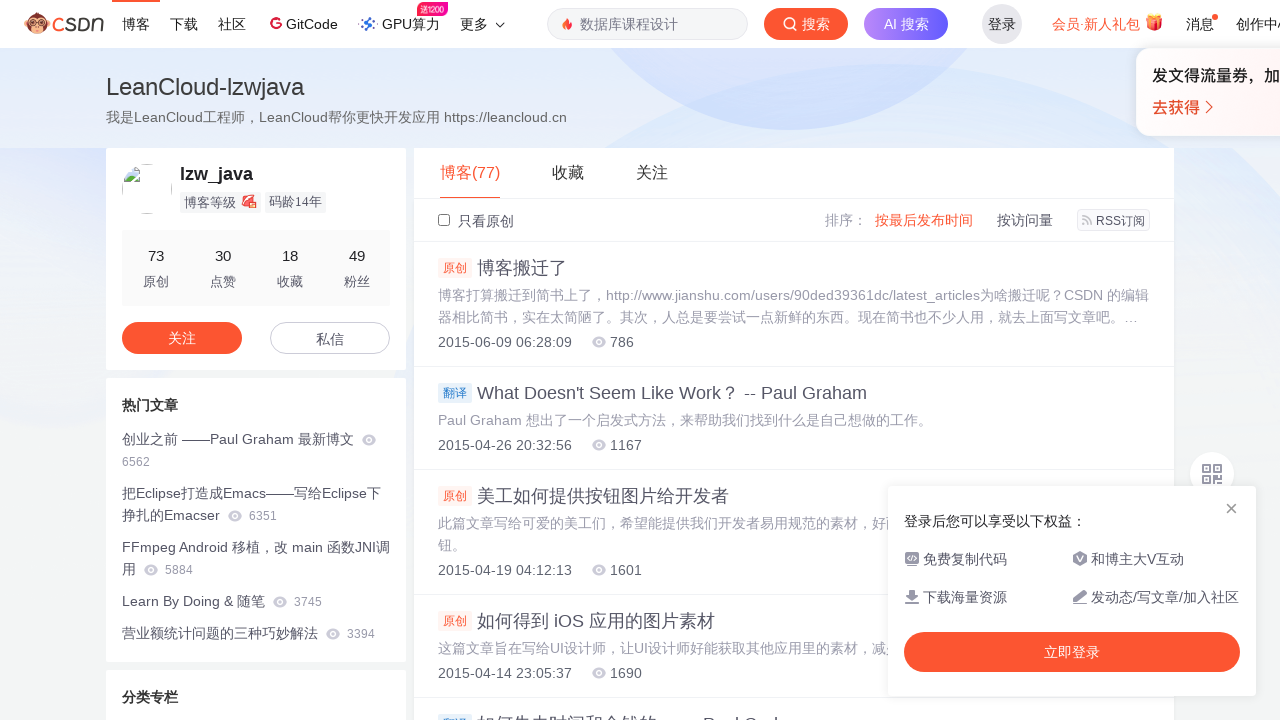

Article links loaded on the page
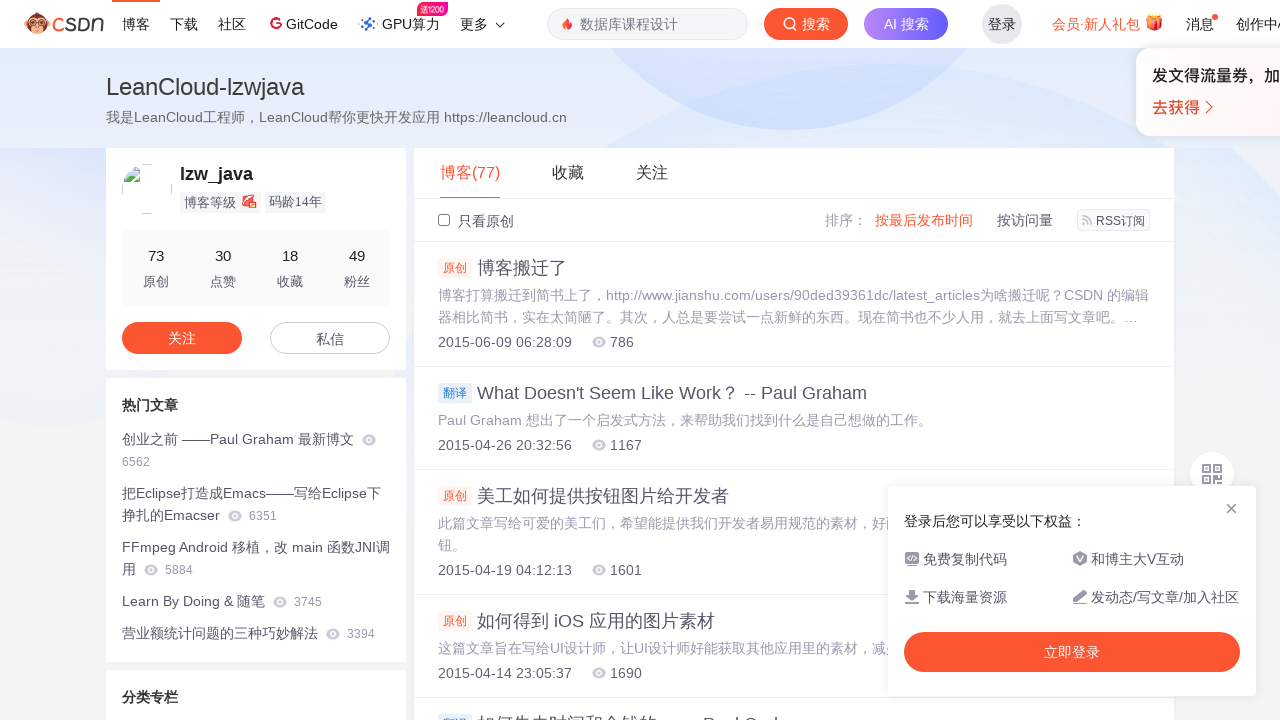

Verified that 125 article links are present on the page
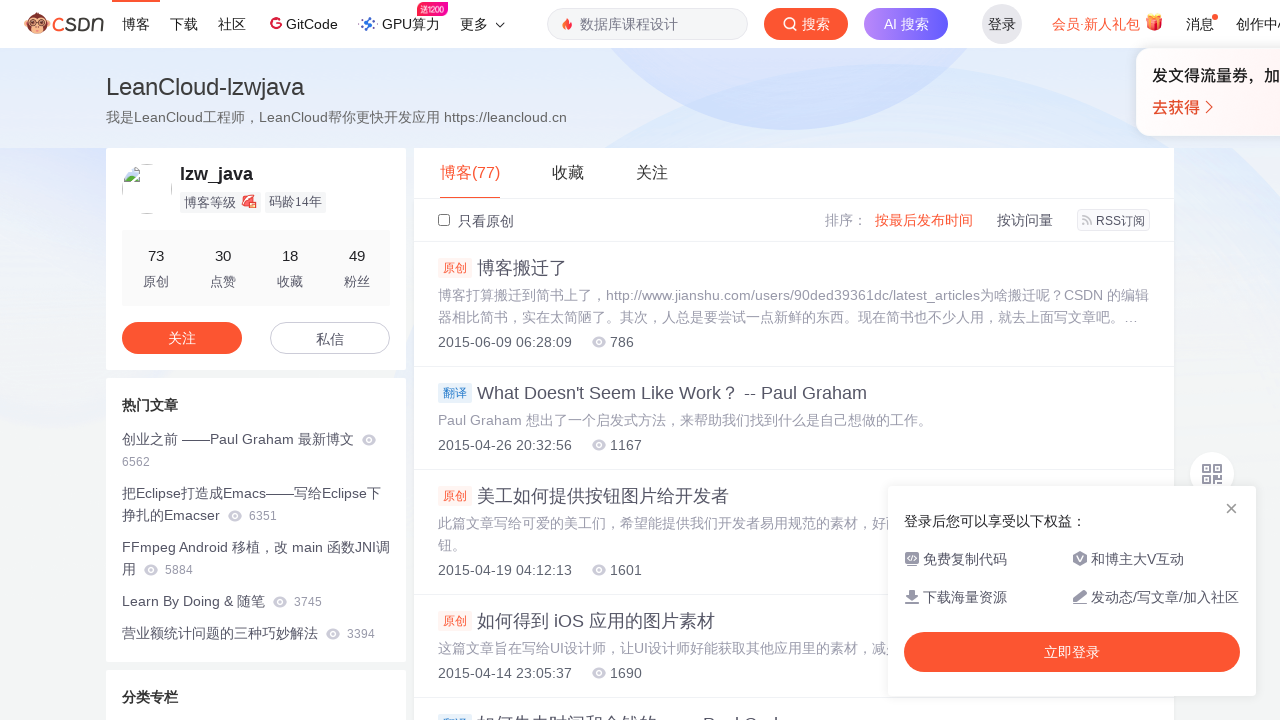

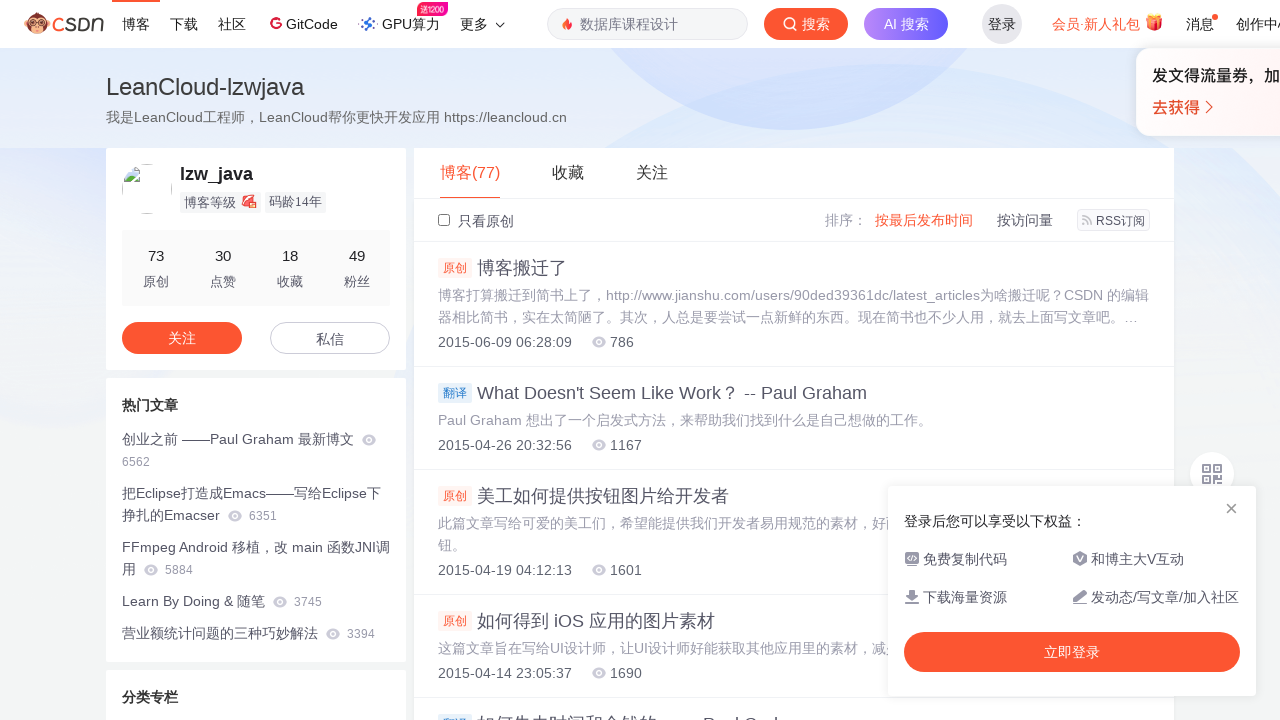